Tests that the text input field is cleared after adding a todo item

Starting URL: https://demo.playwright.dev/todomvc

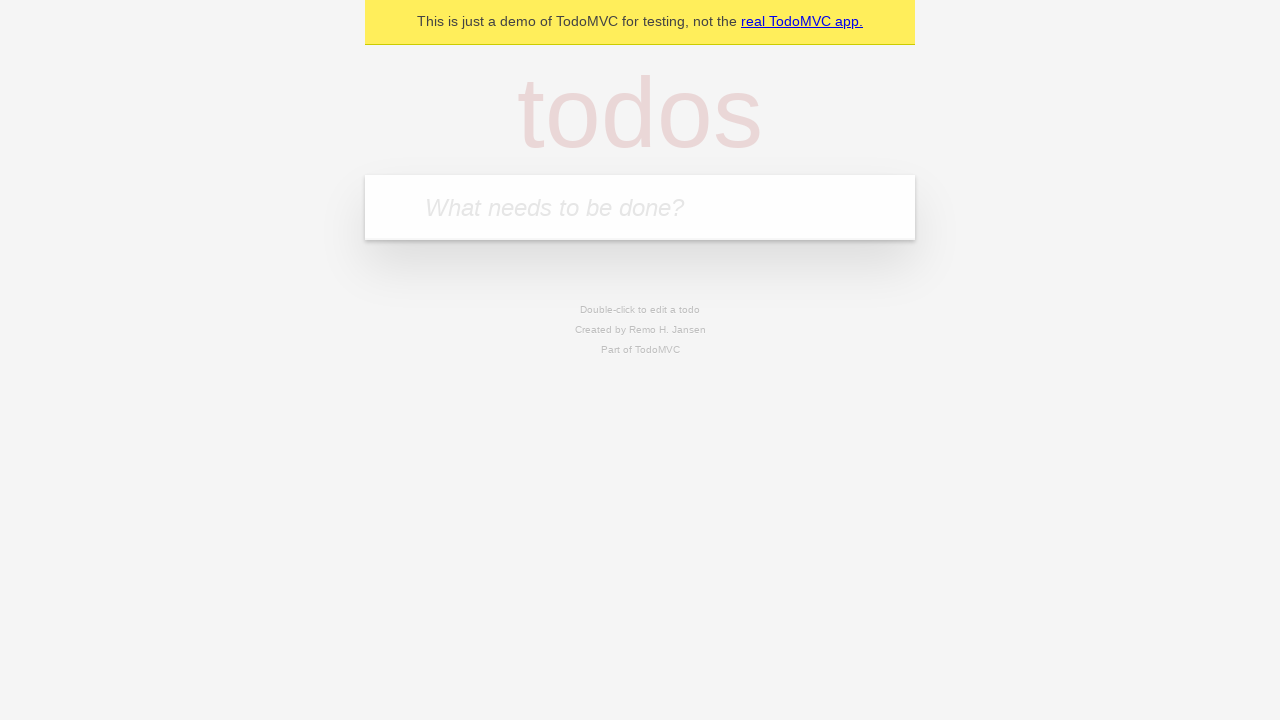

Located the 'What needs to be done?' input field
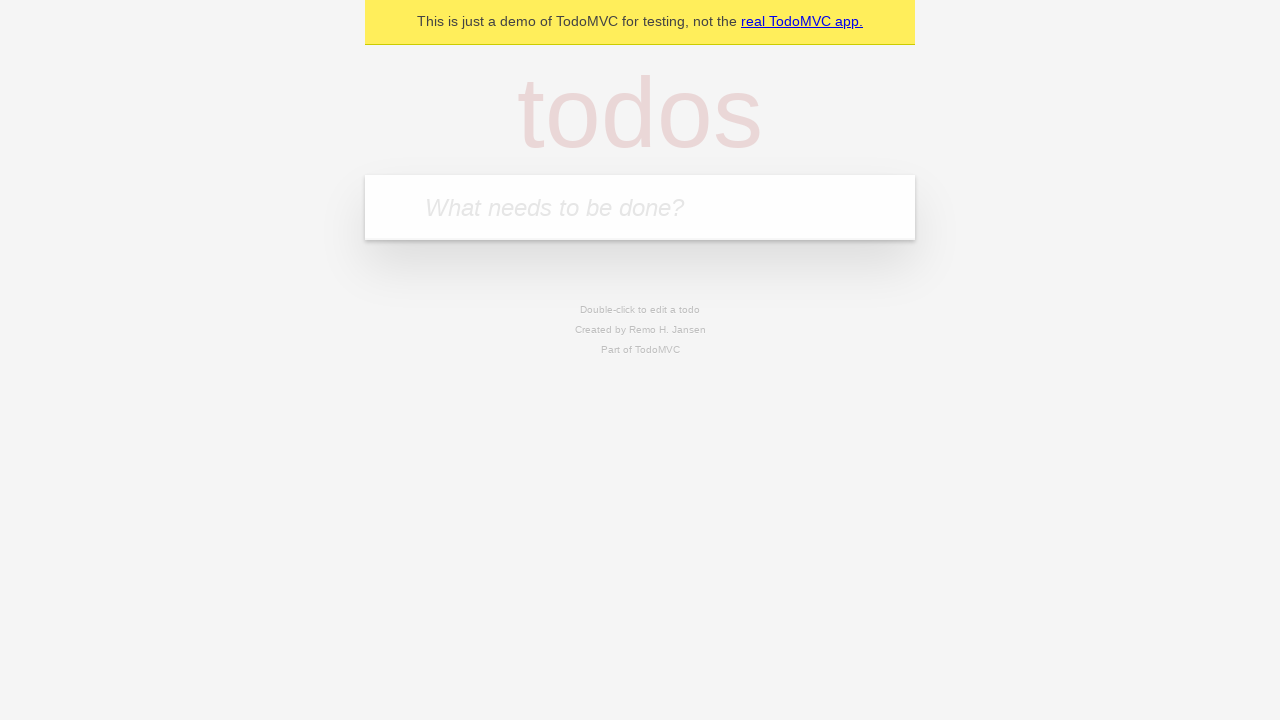

Filled input field with 'buy some Cheddar cheese' on internal:attr=[placeholder="What needs to be done?"i]
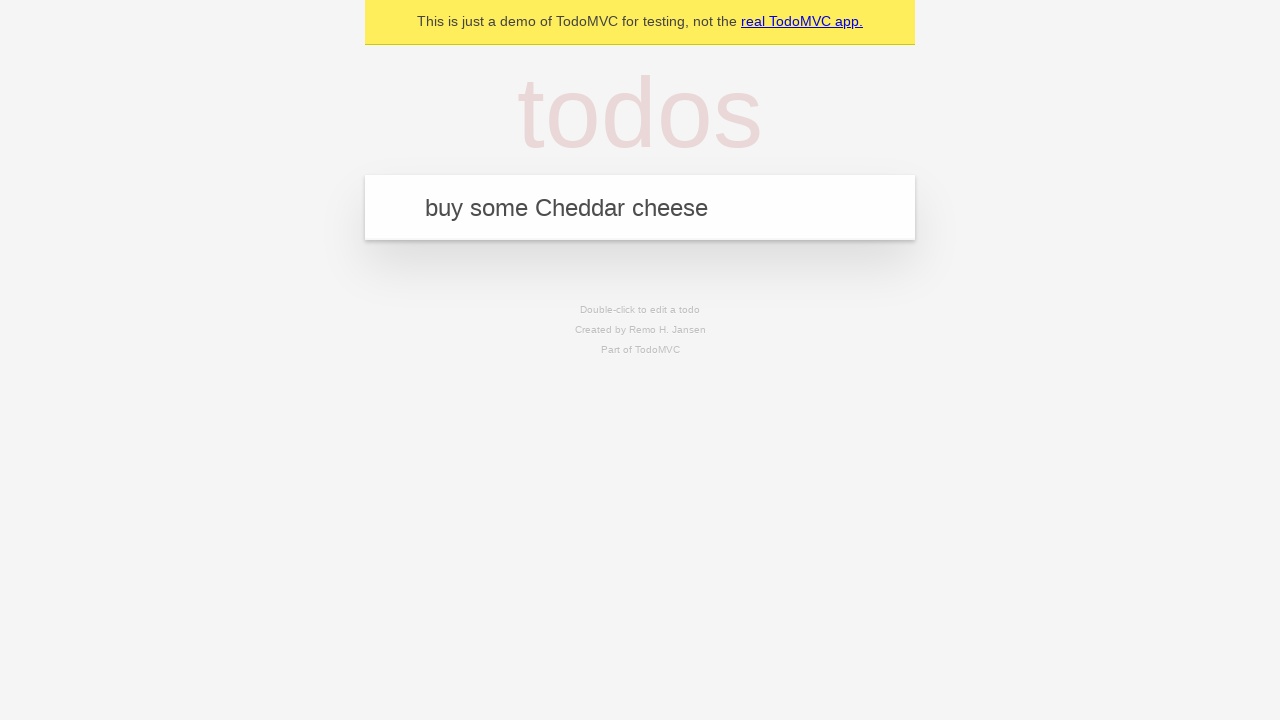

Pressed Enter to add the todo item on internal:attr=[placeholder="What needs to be done?"i]
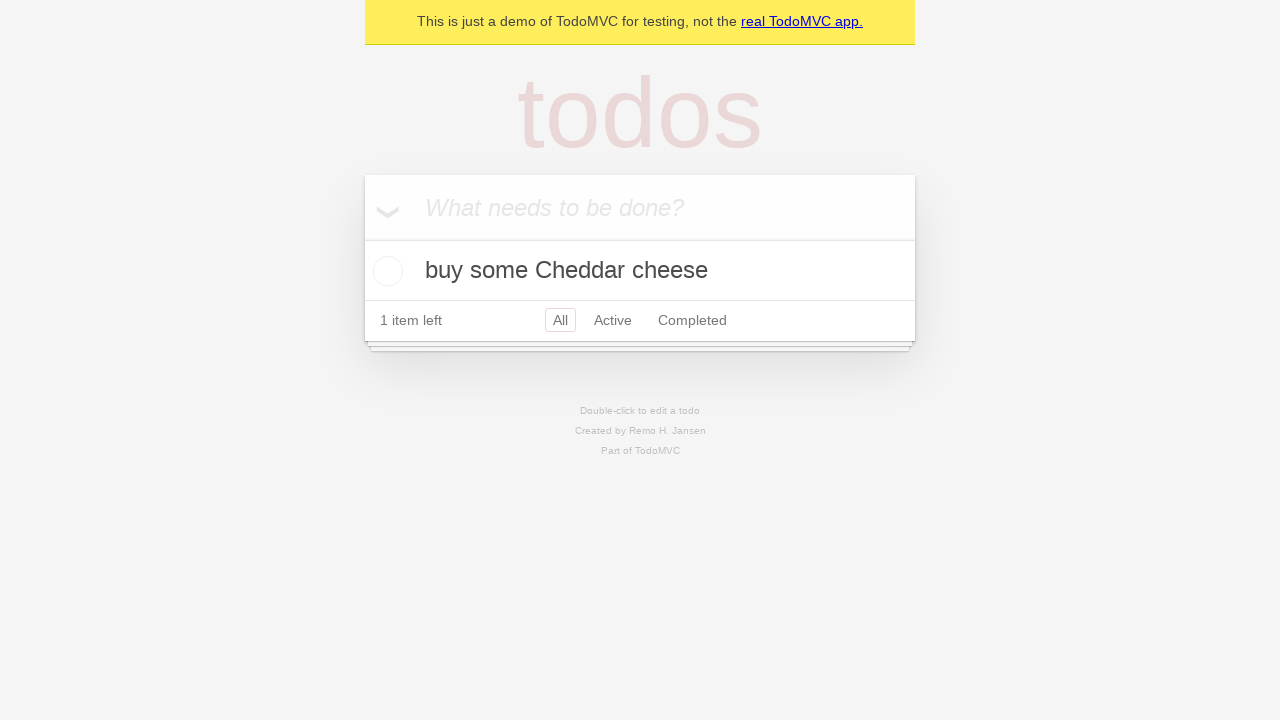

Waited for todo item to be added to the list
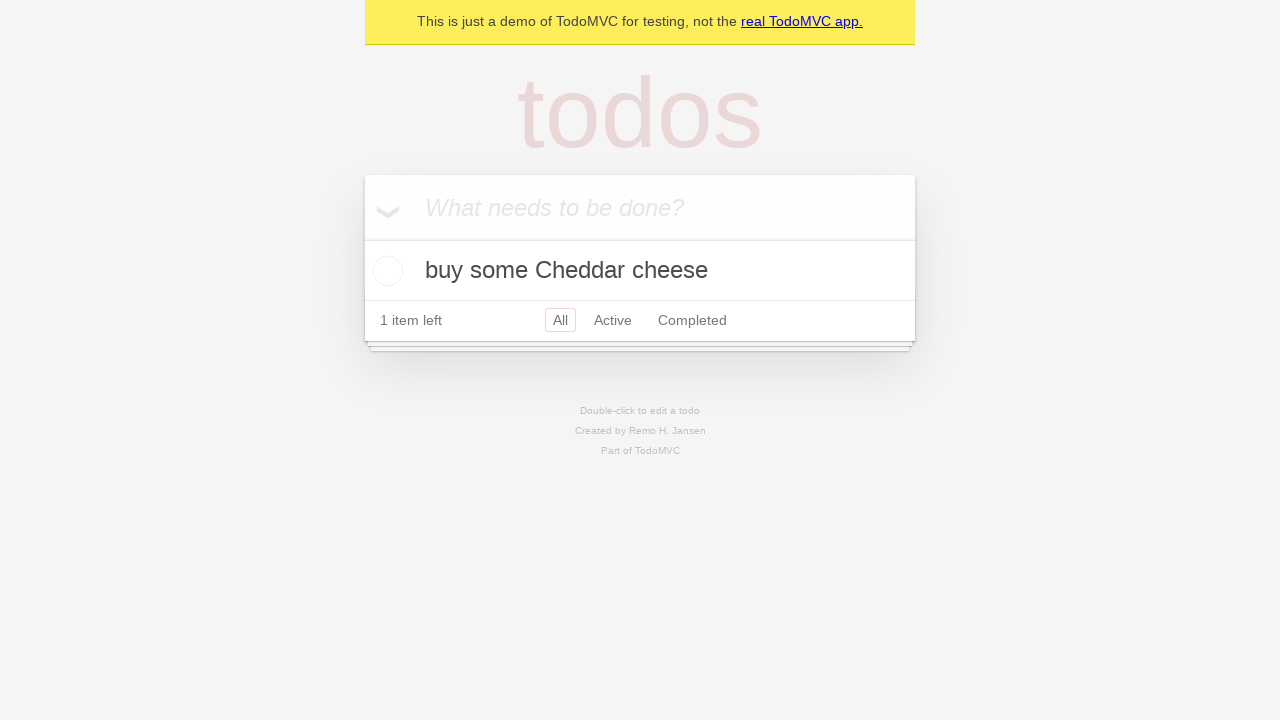

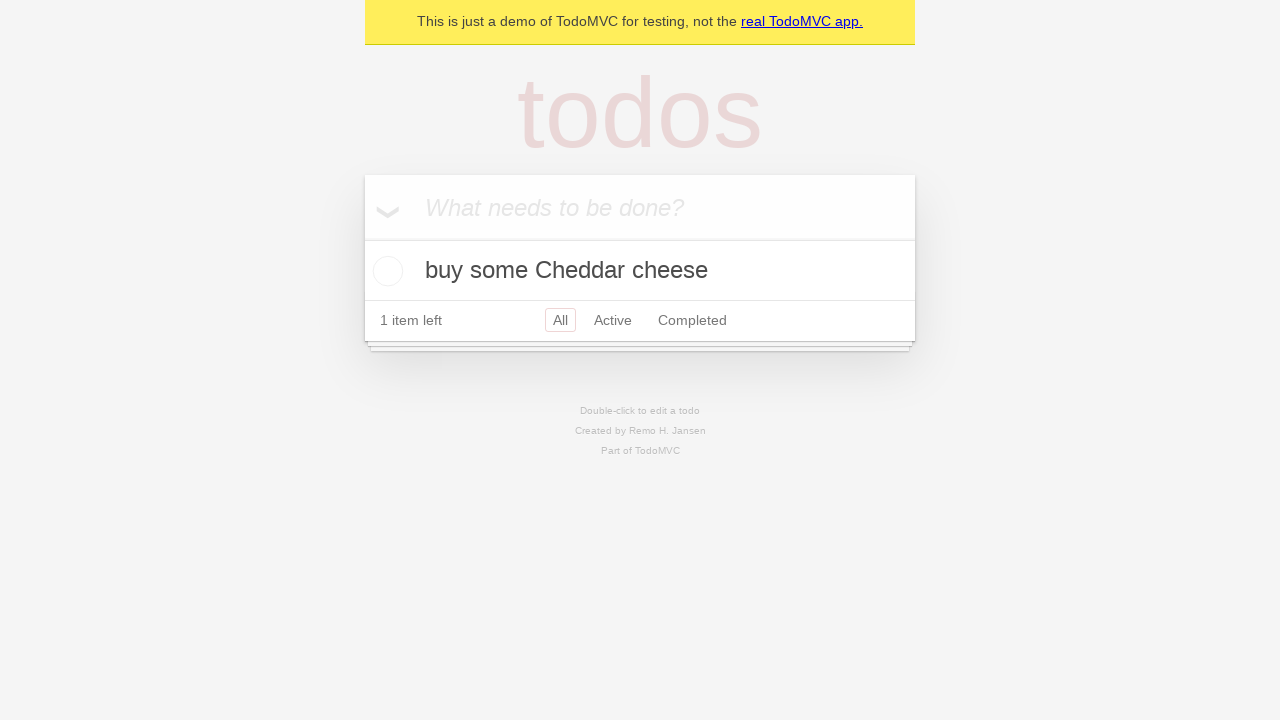